Tests registration form validation by entering invalid email format and verifying the appropriate email validation error messages appear.

Starting URL: https://alada.vn/tai-khoan/dang-ky.html

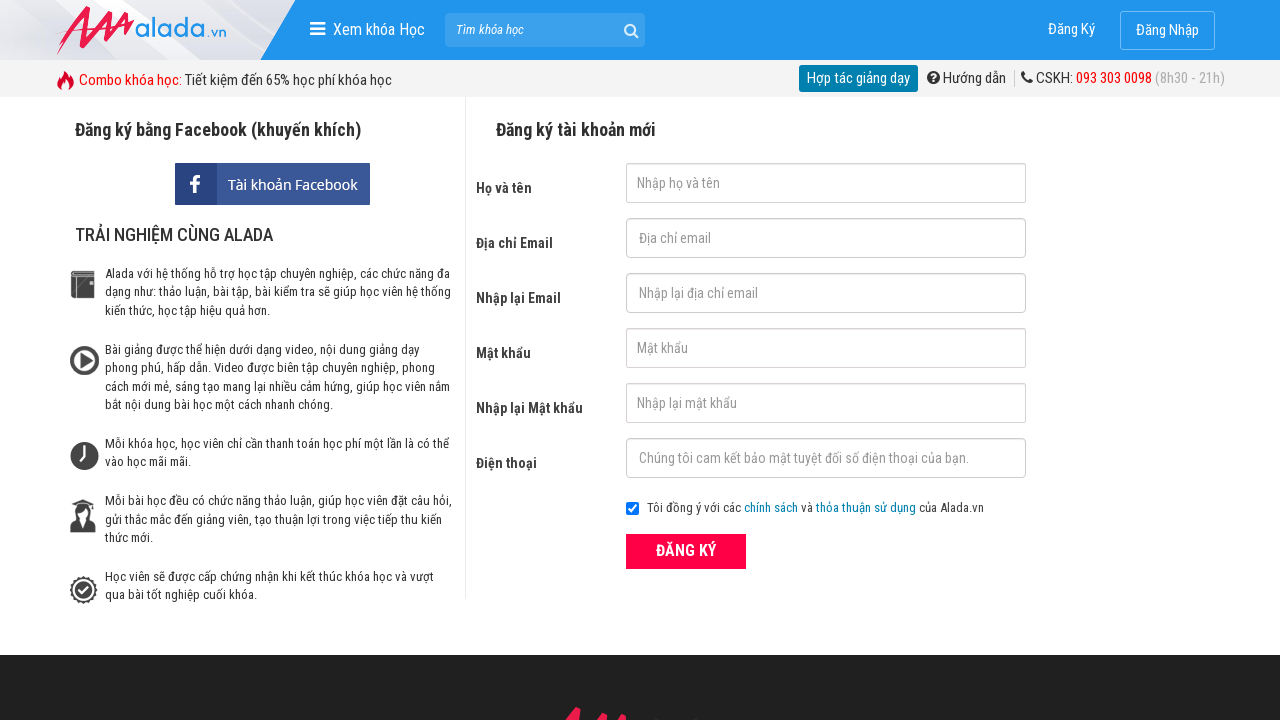

Filled first name field with 'quanganh trinh' on input#txtFirstname
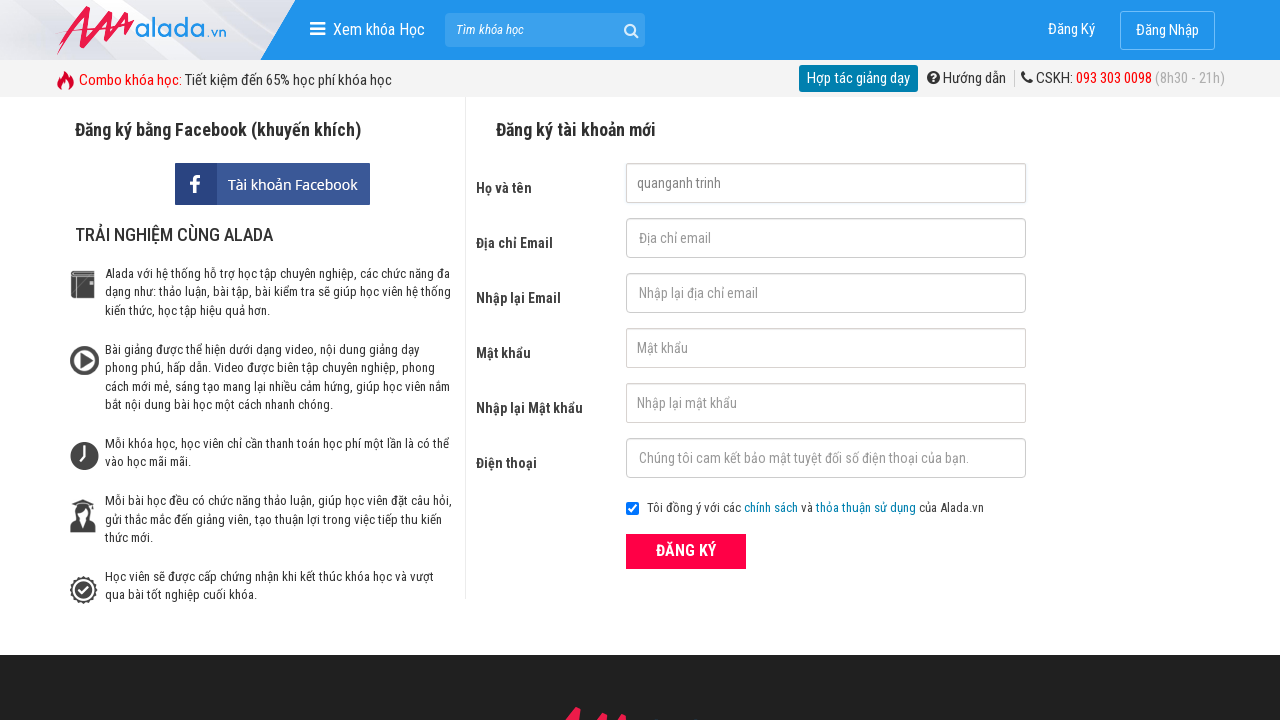

Filled email field with invalid email format 'abc@123@456' on input#txtEmail
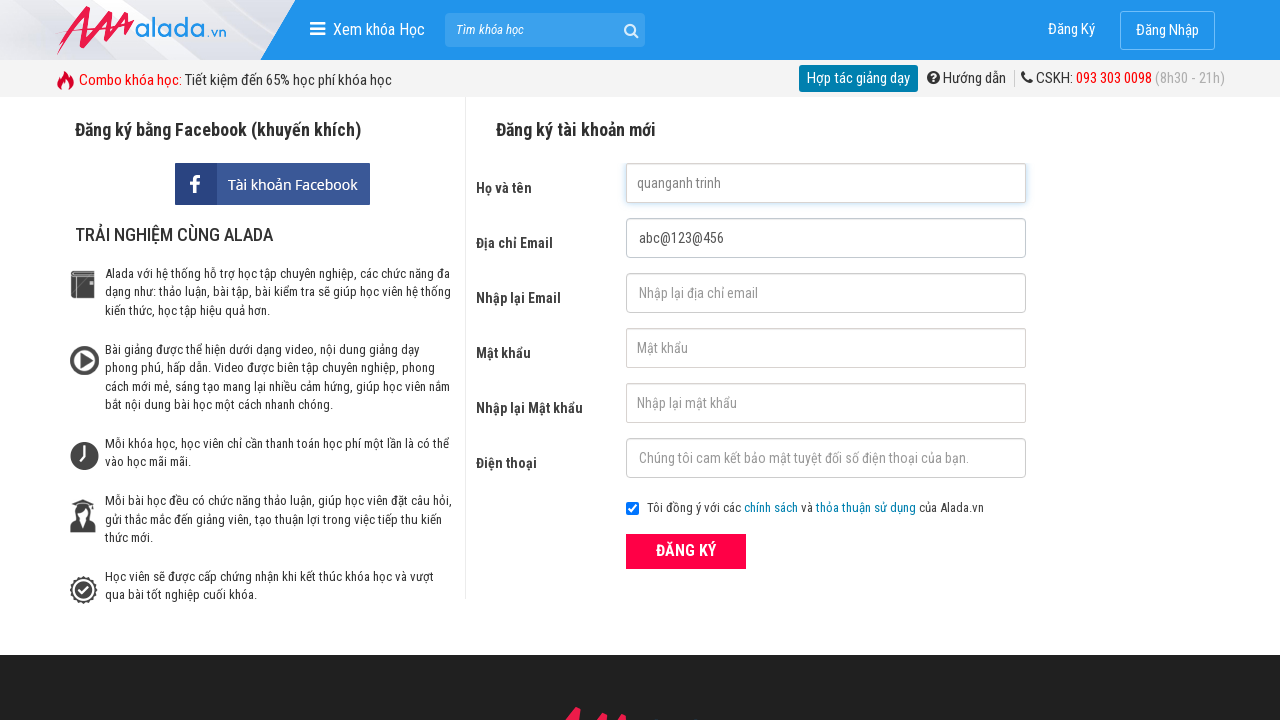

Filled confirm email field with invalid email format 'abc@123@456' on input#txtCEmail
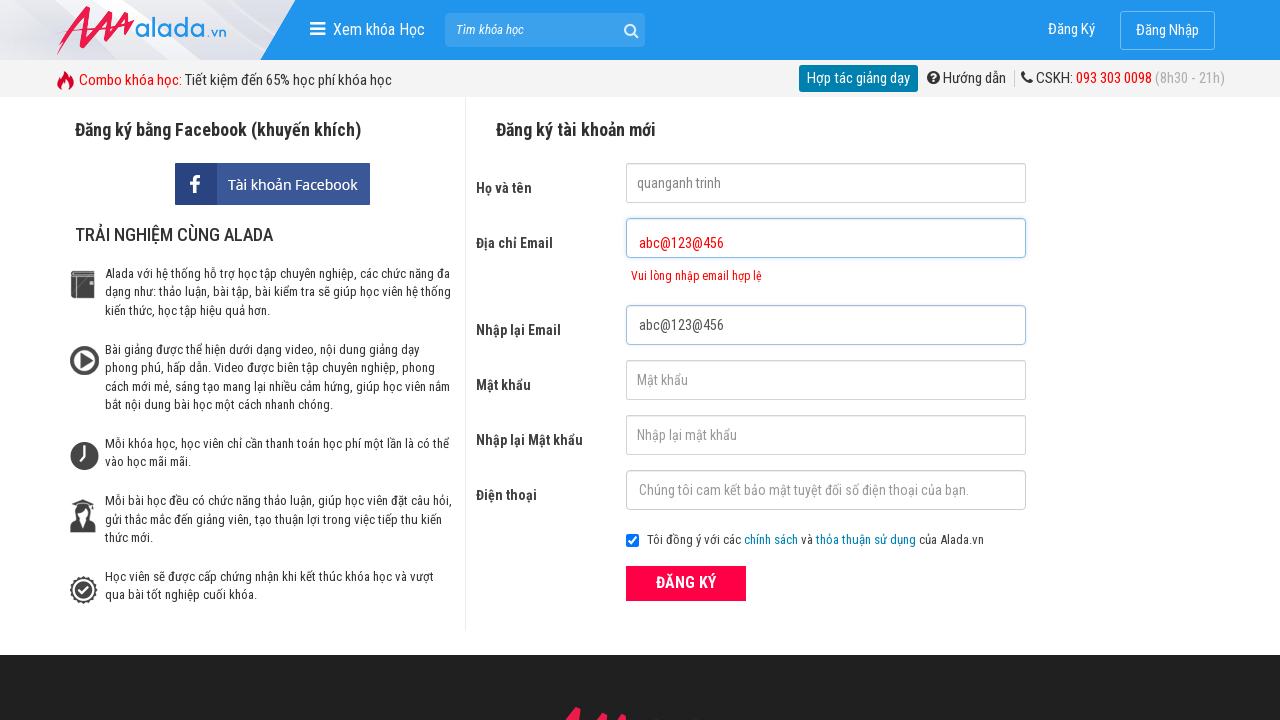

Filled password field with '123456' on input#txtPassword
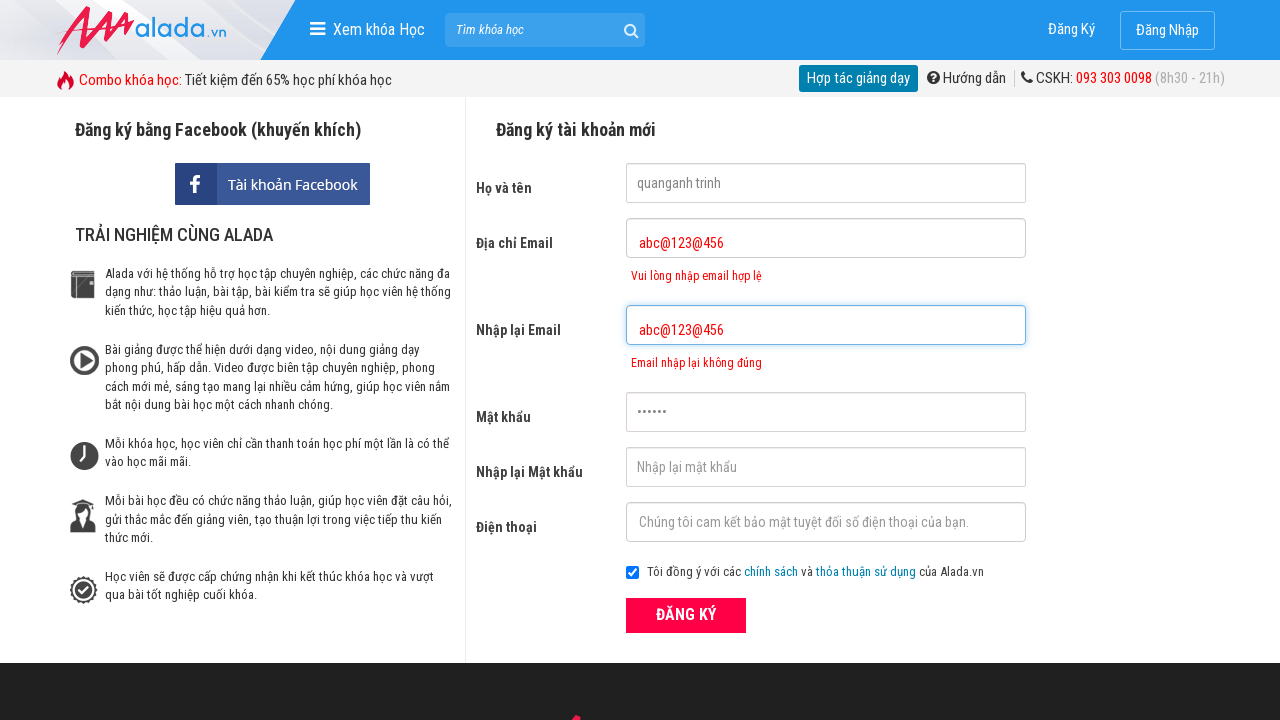

Filled confirm password field with '123456' on input#txtCPassword
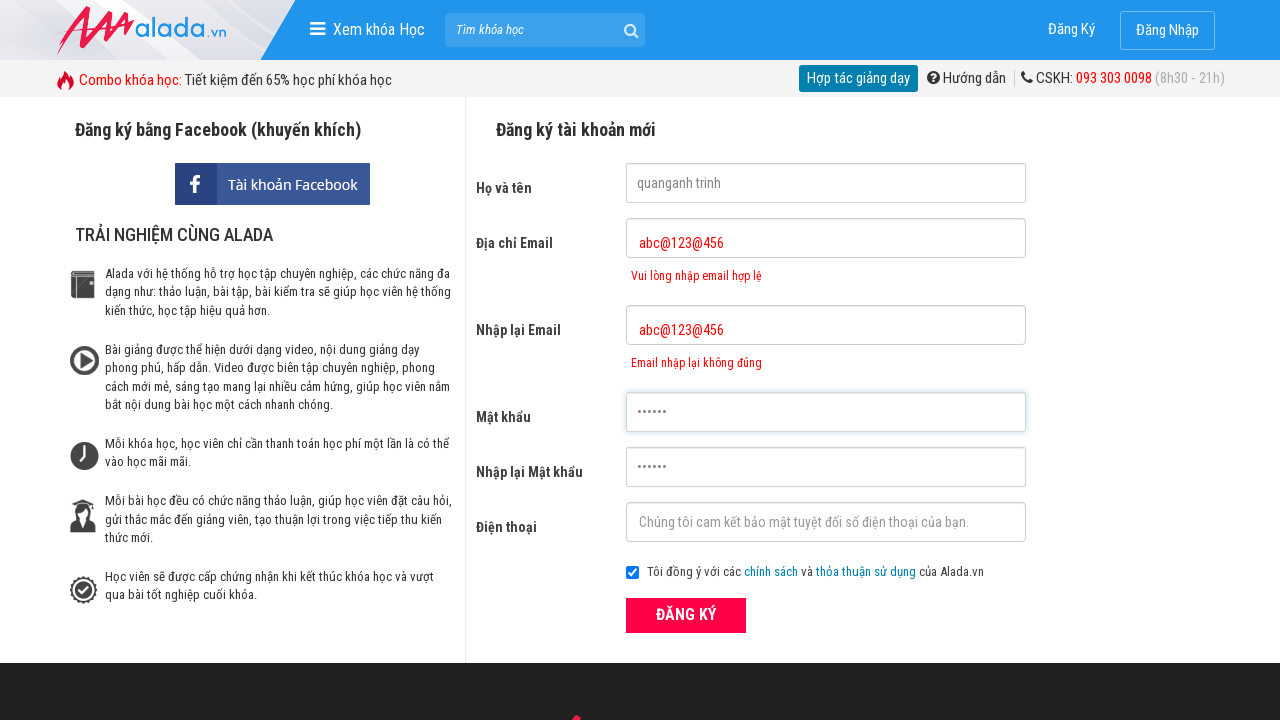

Filled phone field with '09123456789' on input#txtPhone
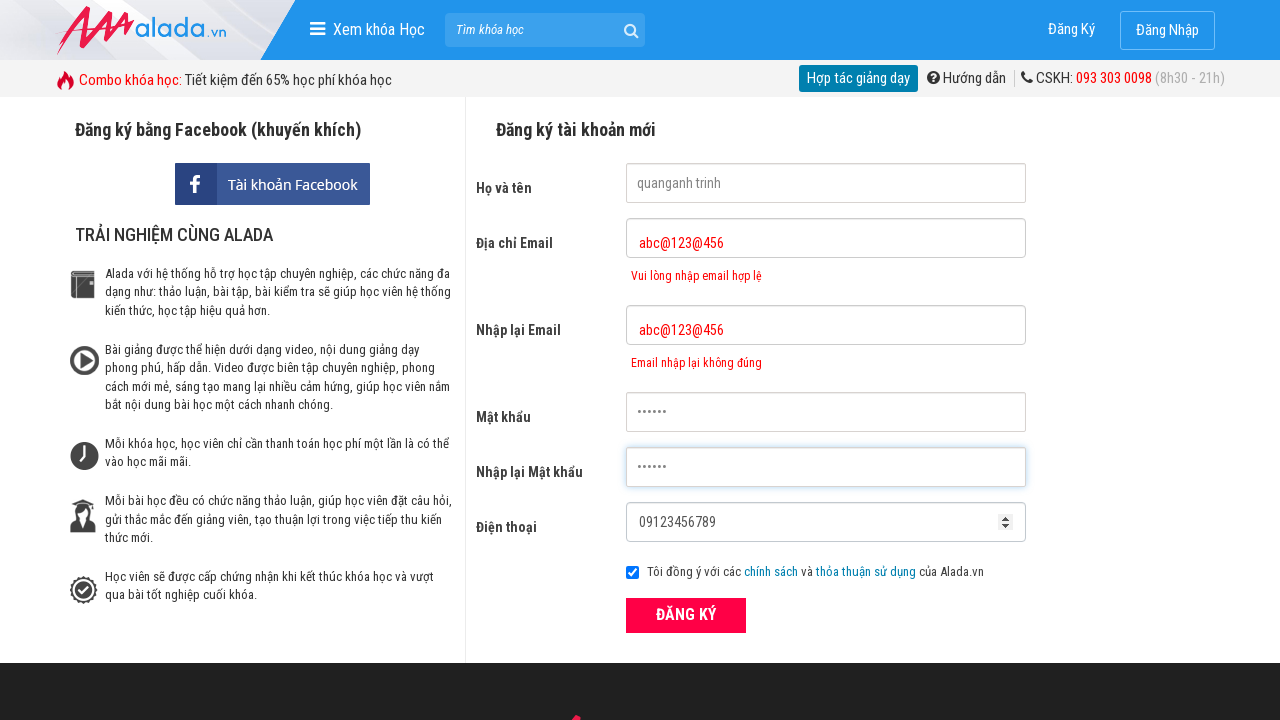

Clicked register submit button at (686, 615) on button[type='submit']
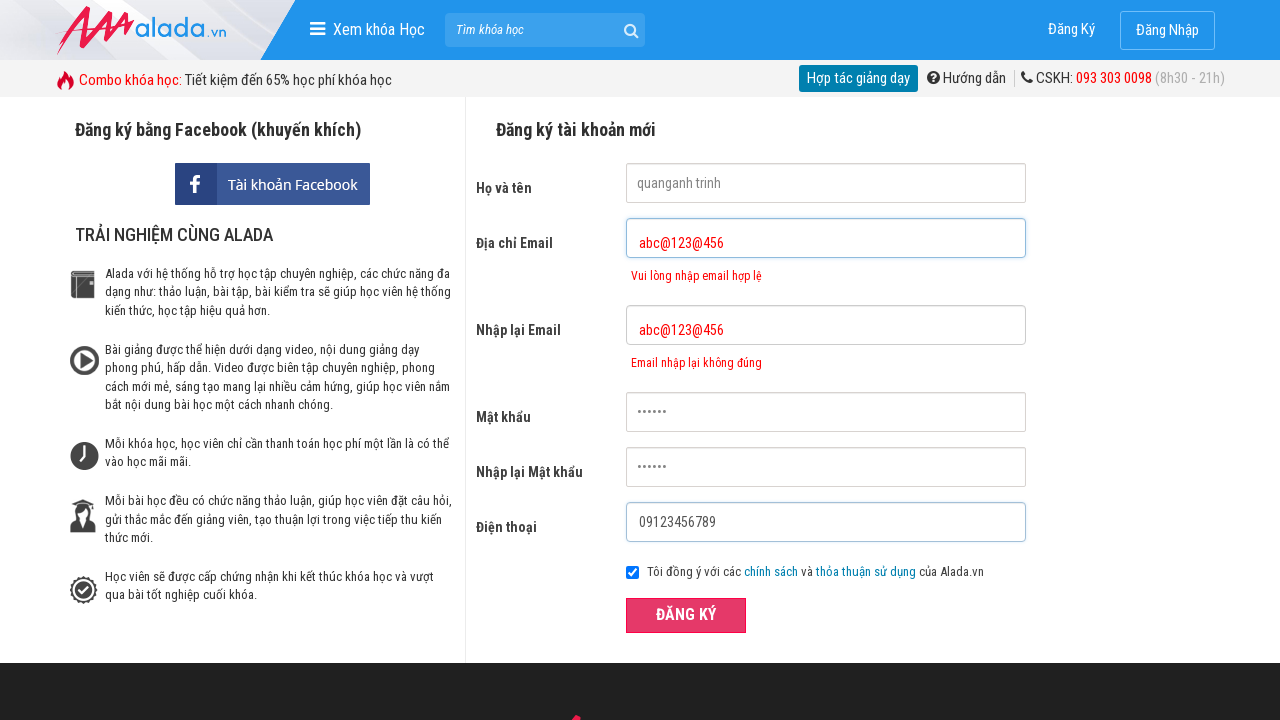

Email validation error message appeared
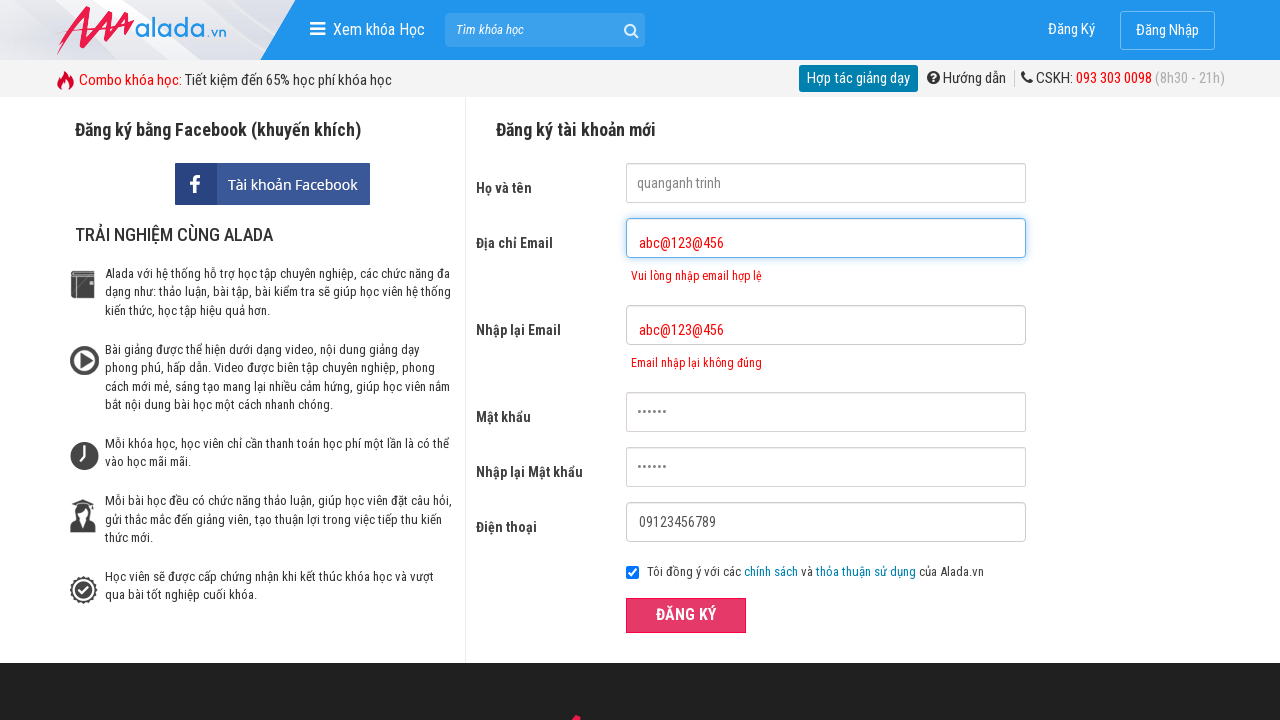

Confirm email validation error message appeared
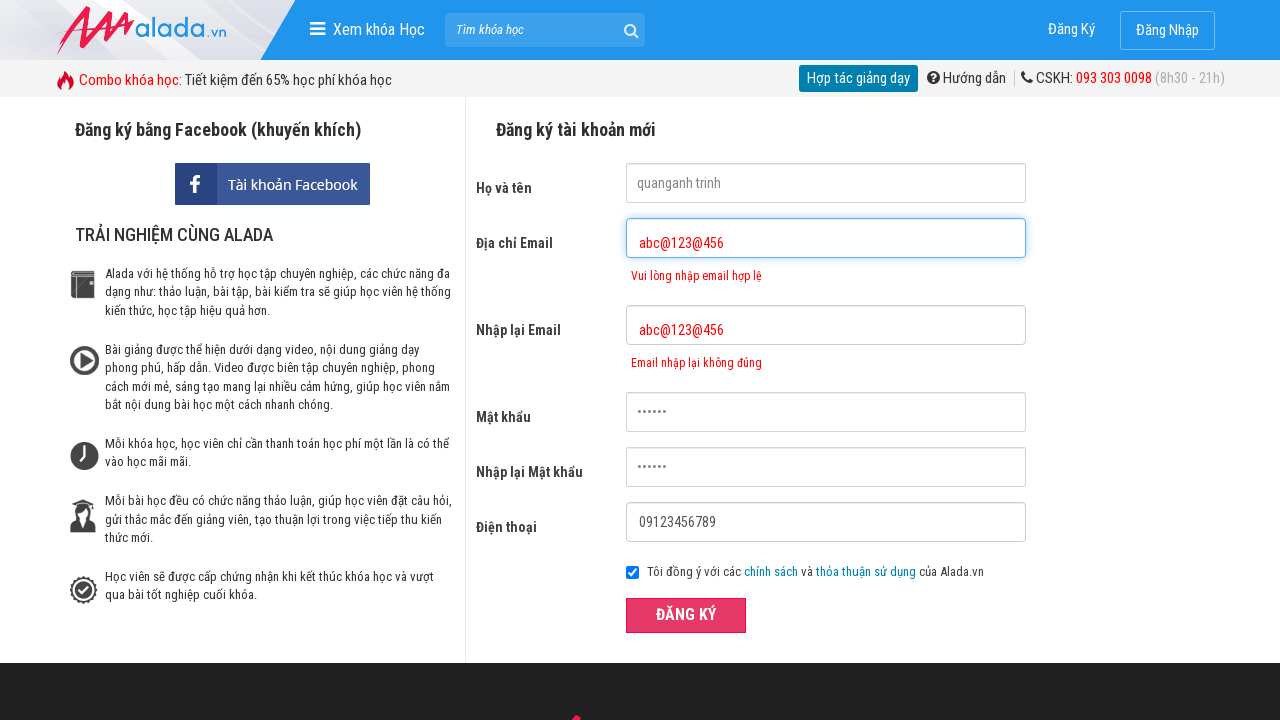

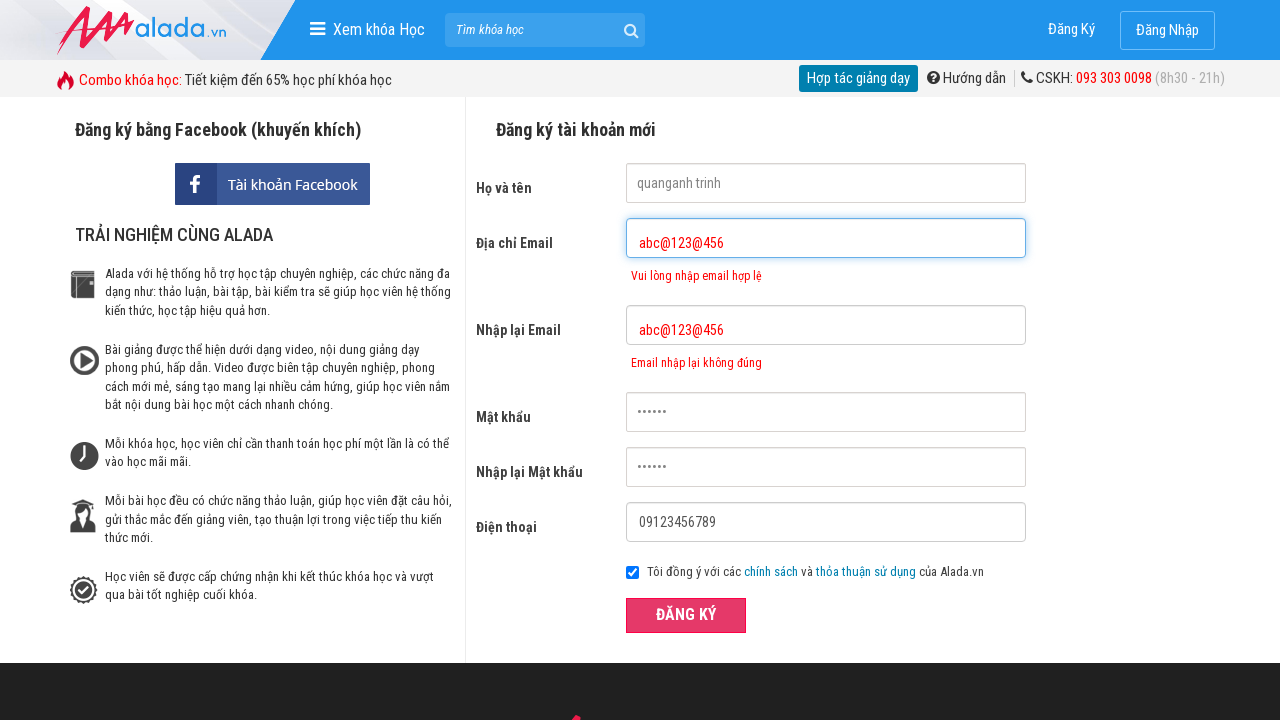